Tests checkbox functionality by clicking both checkboxes on the page and verifying their checked states toggle correctly

Starting URL: https://the-internet.herokuapp.com/checkboxes

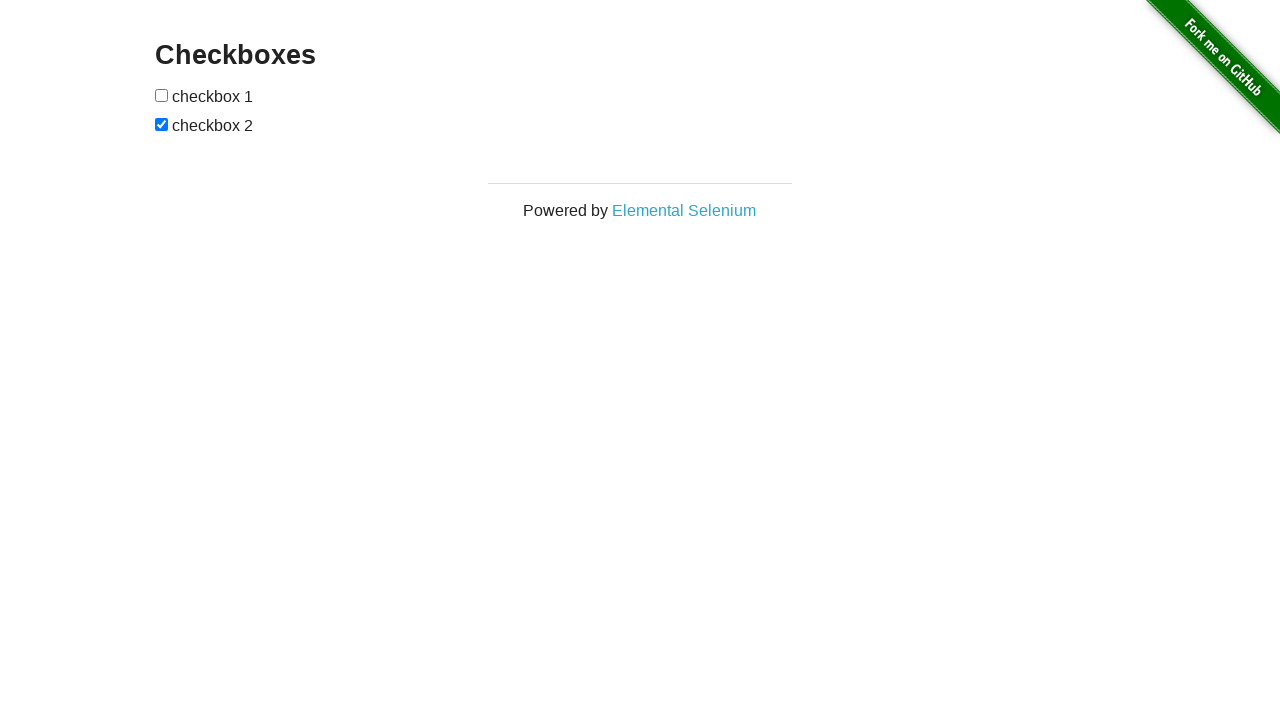

Located all checkboxes on the page
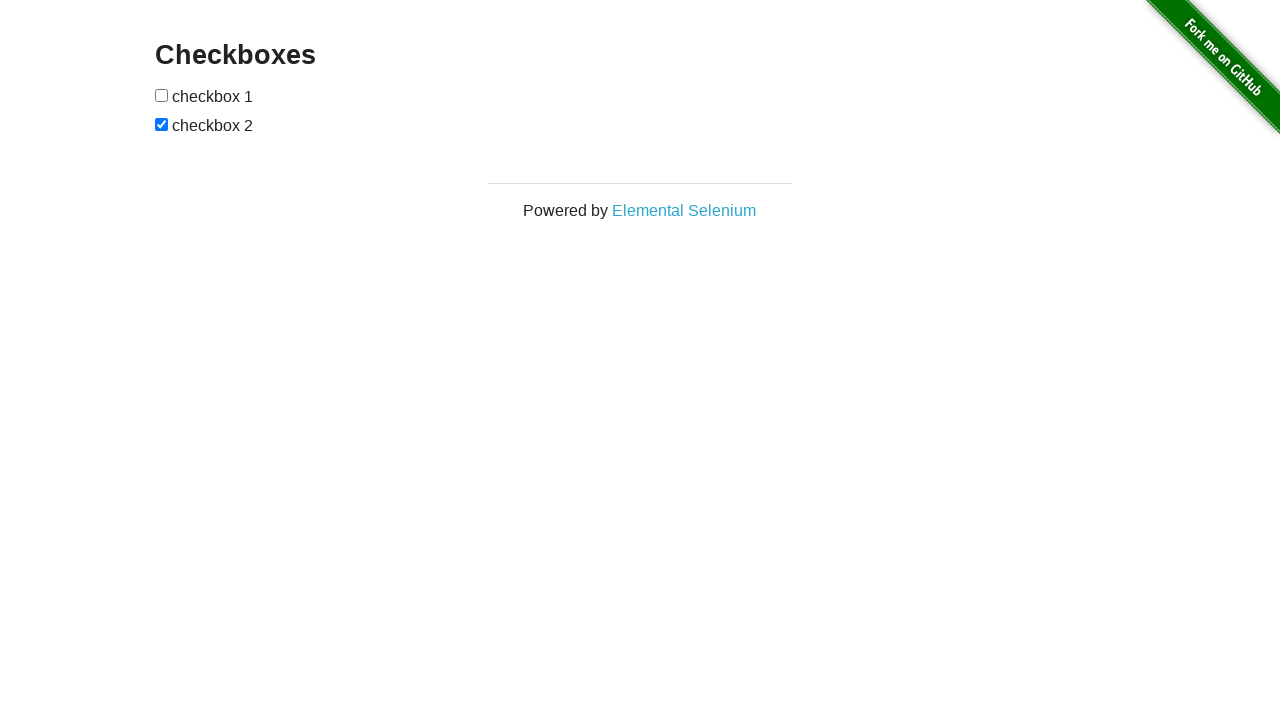

Clicked first checkbox to toggle it at (162, 95) on input[type='checkbox'] >> nth=0
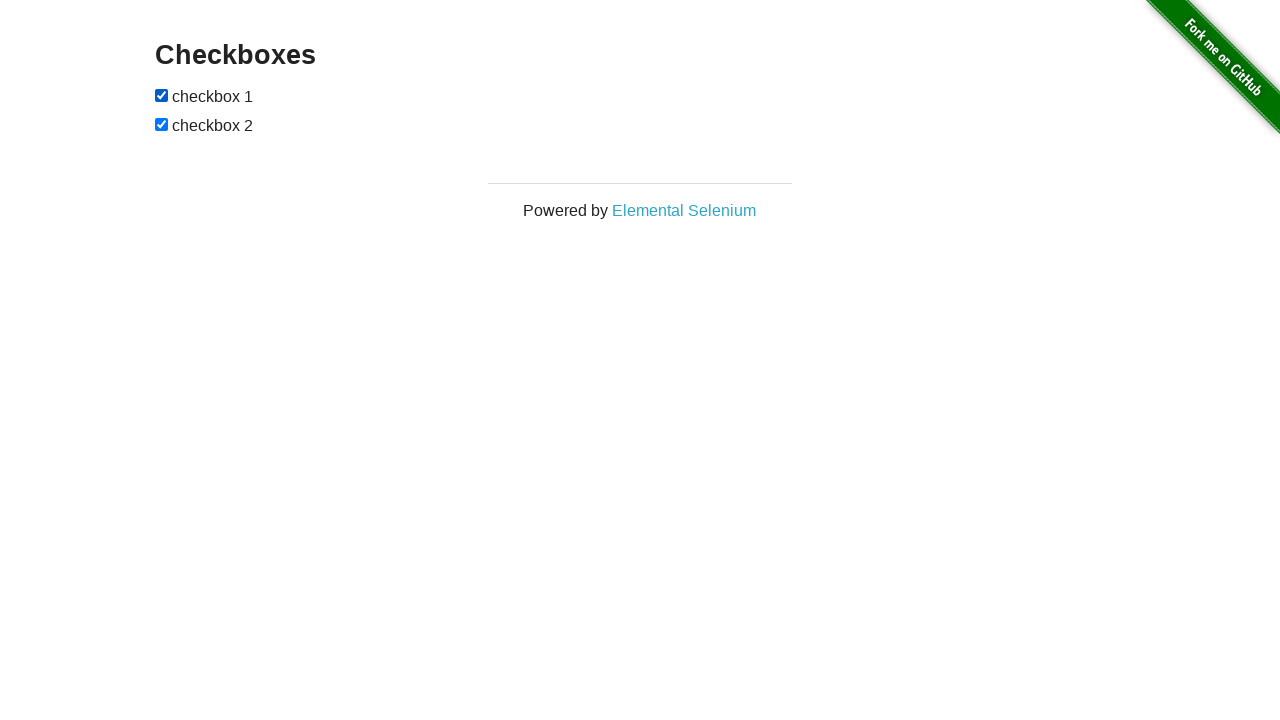

Clicked second checkbox to toggle it at (162, 124) on input[type='checkbox'] >> nth=1
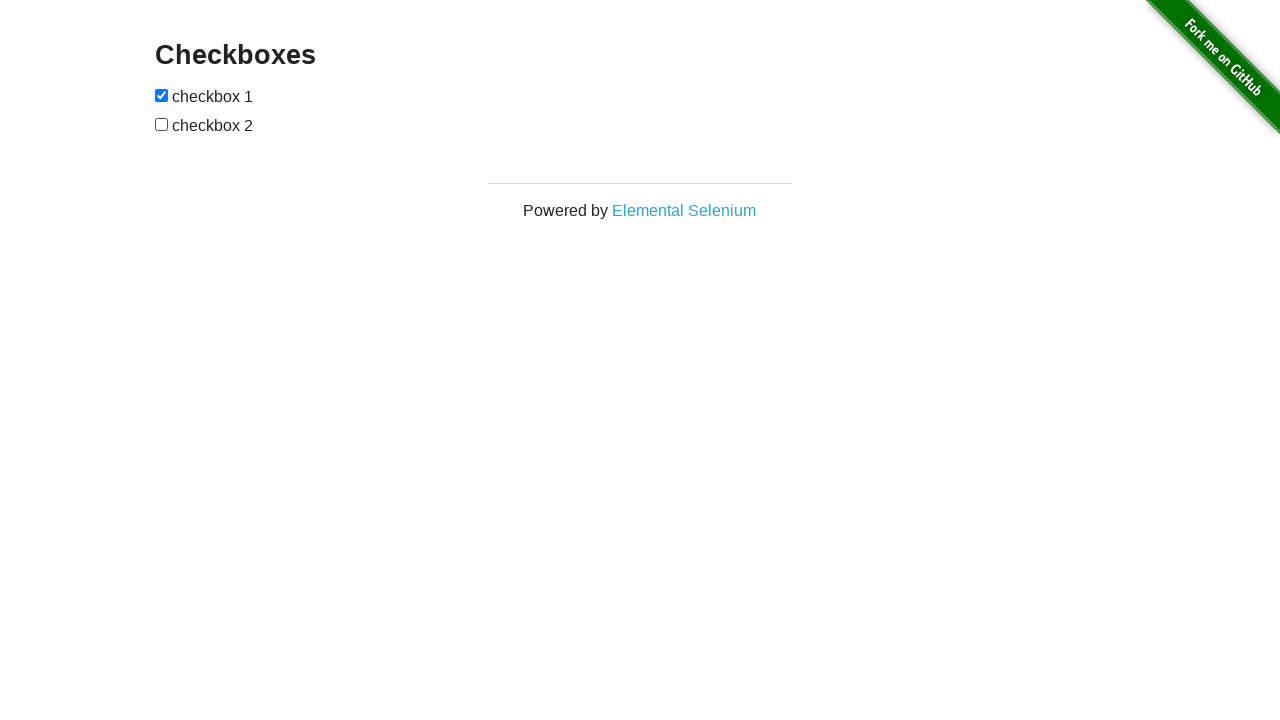

Verified first checkbox is now checked
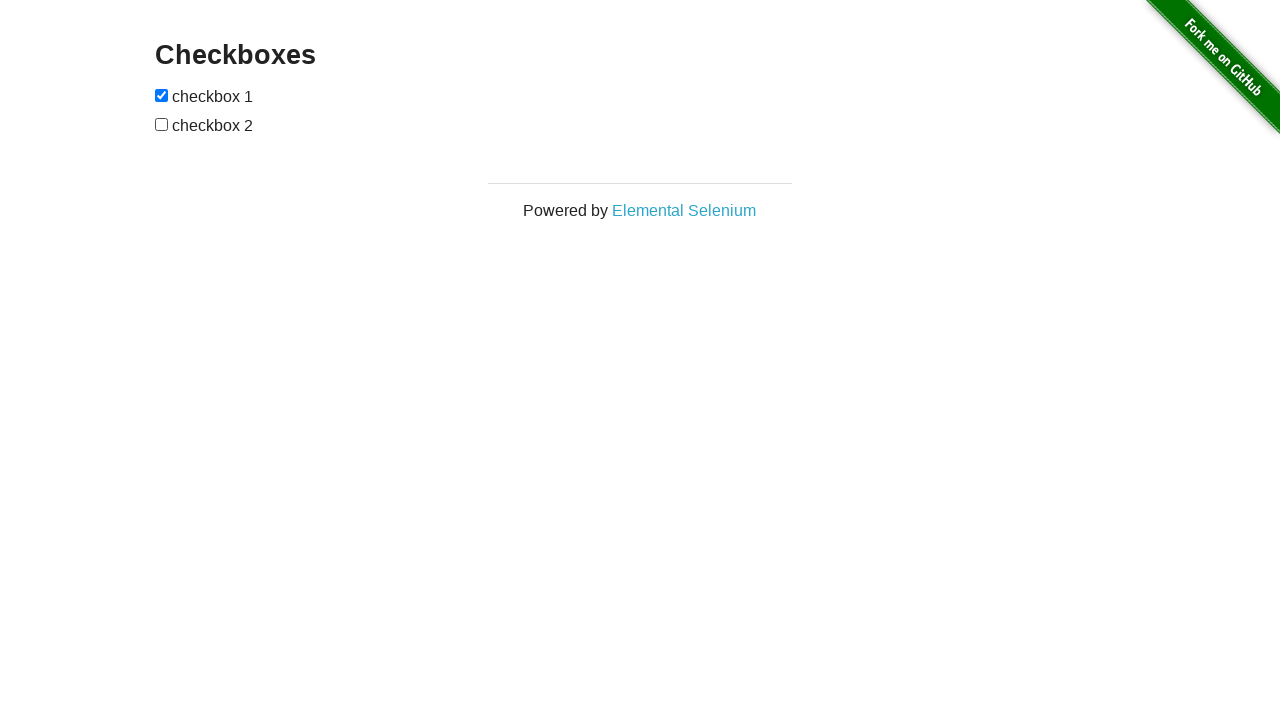

Verified second checkbox is now unchecked
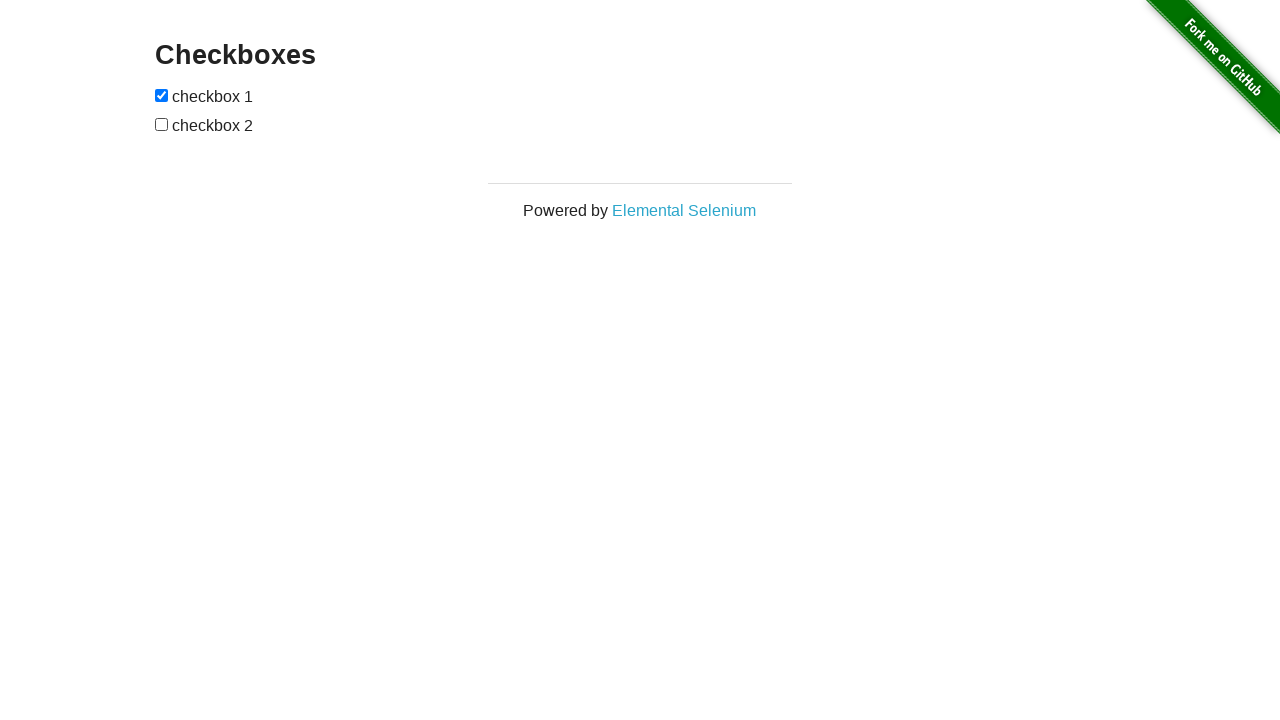

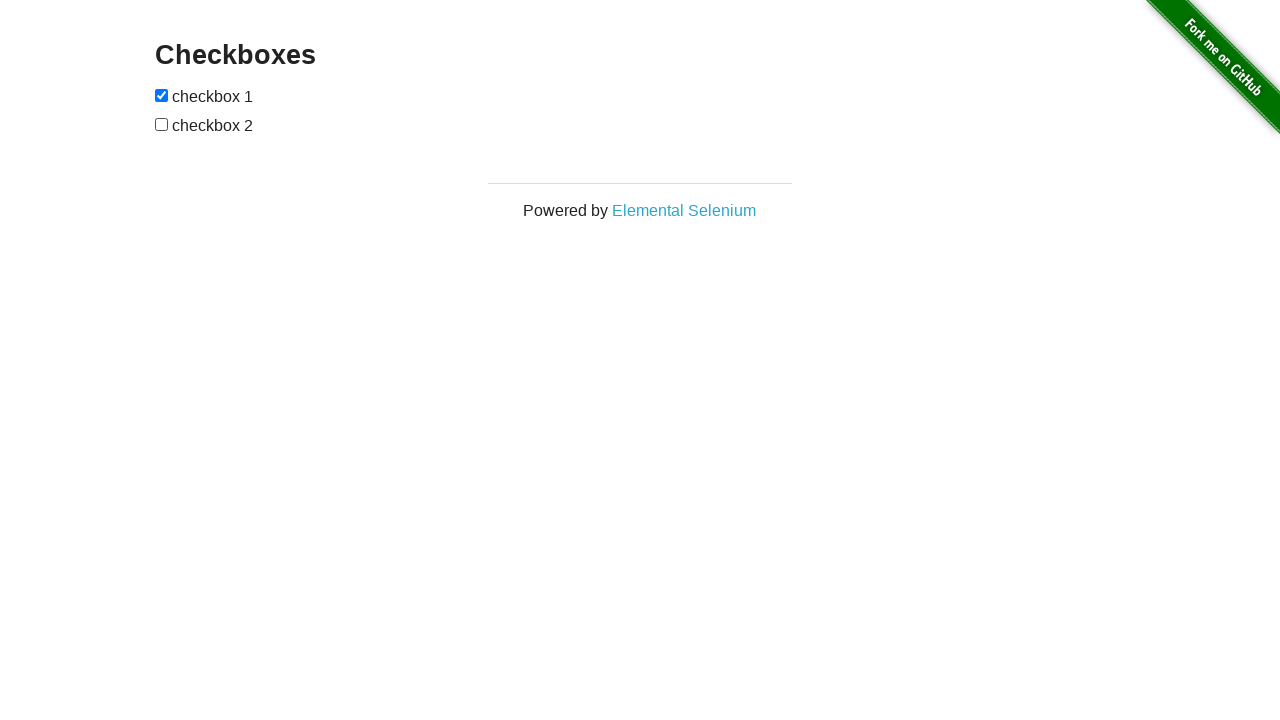